Navigates to DemoQA's broken links page and verifies that anchor links are present on the page, then retrieves the link elements.

Starting URL: https://demoqa.com/broken

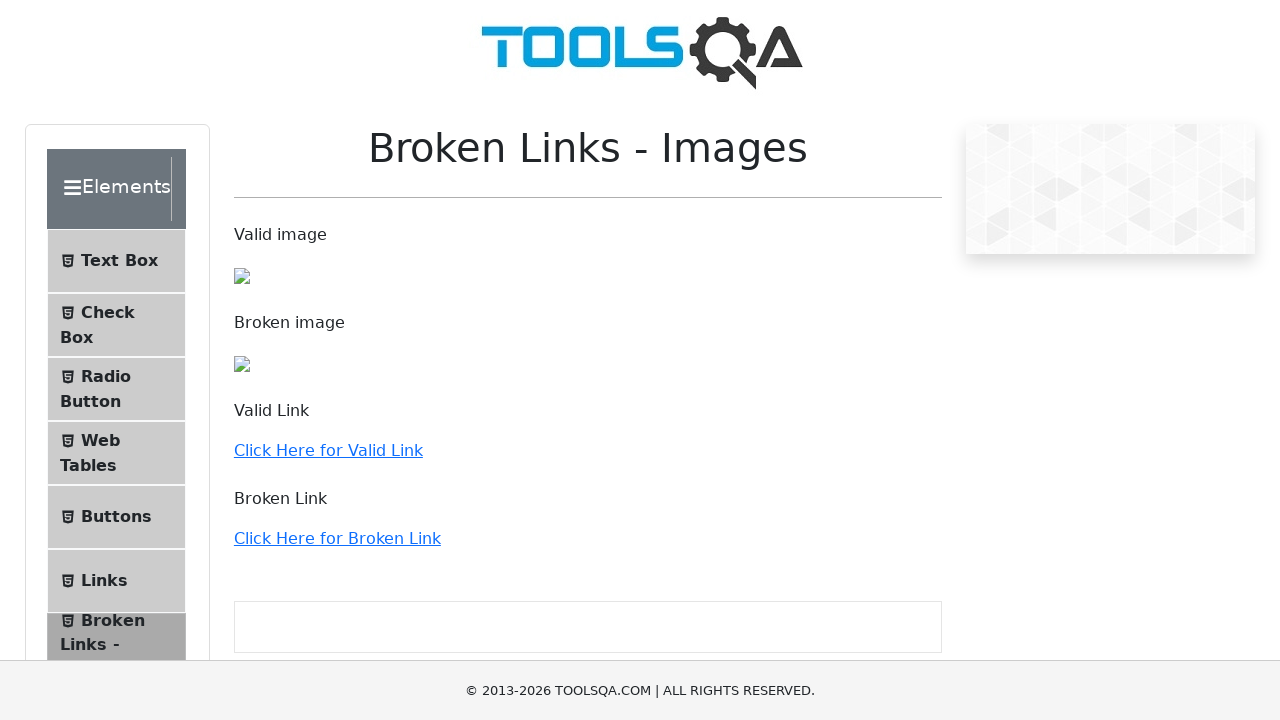

Navigated to DemoQA broken links page
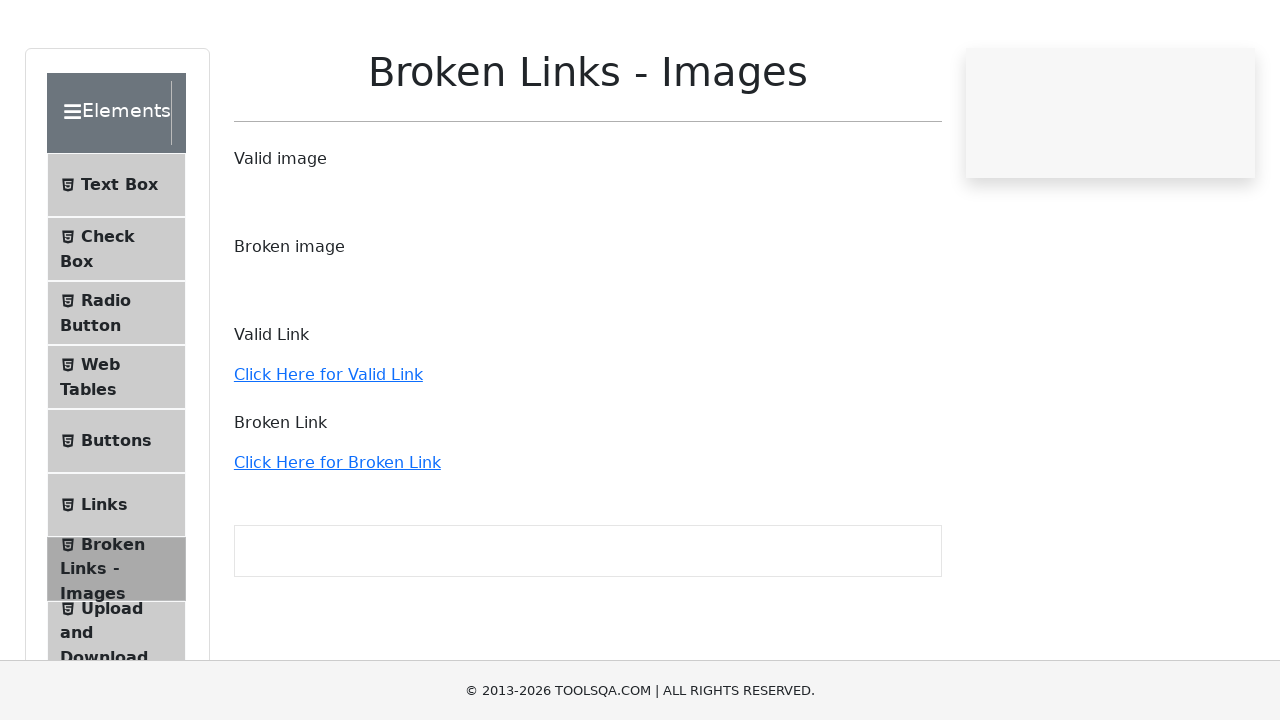

Waited for anchor links to be present on the page
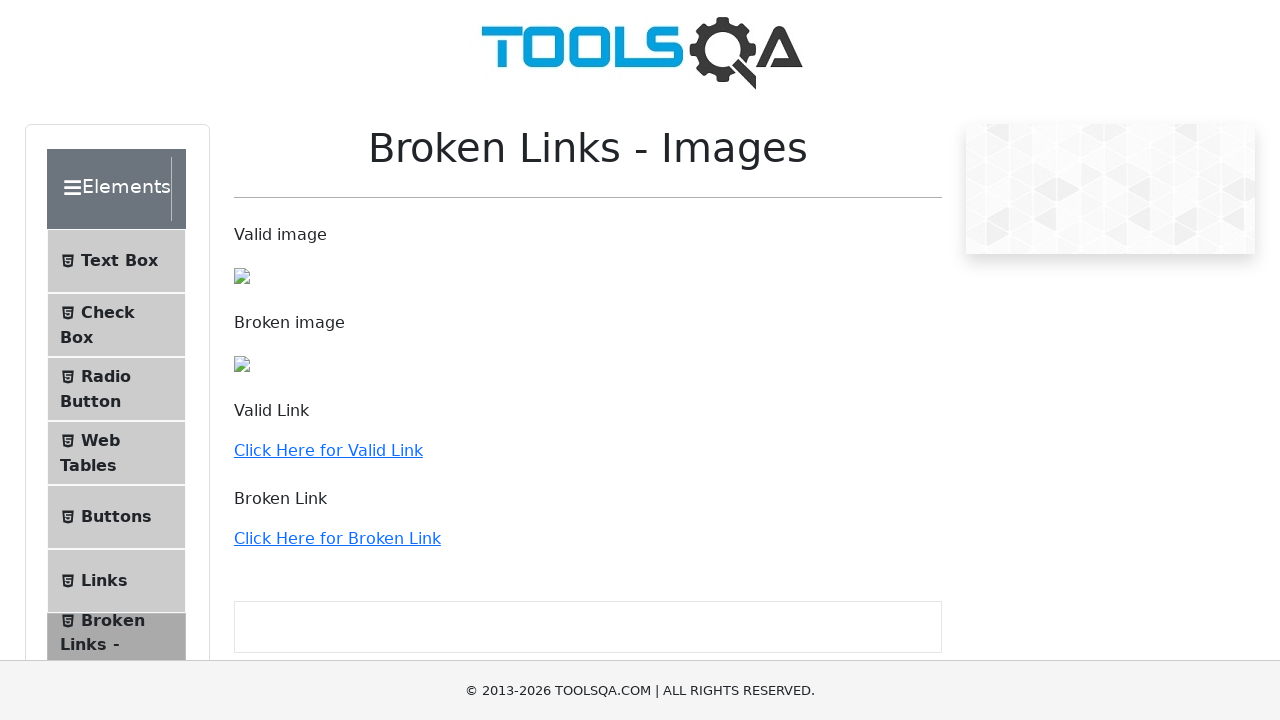

Retrieved all anchor link elements from the page
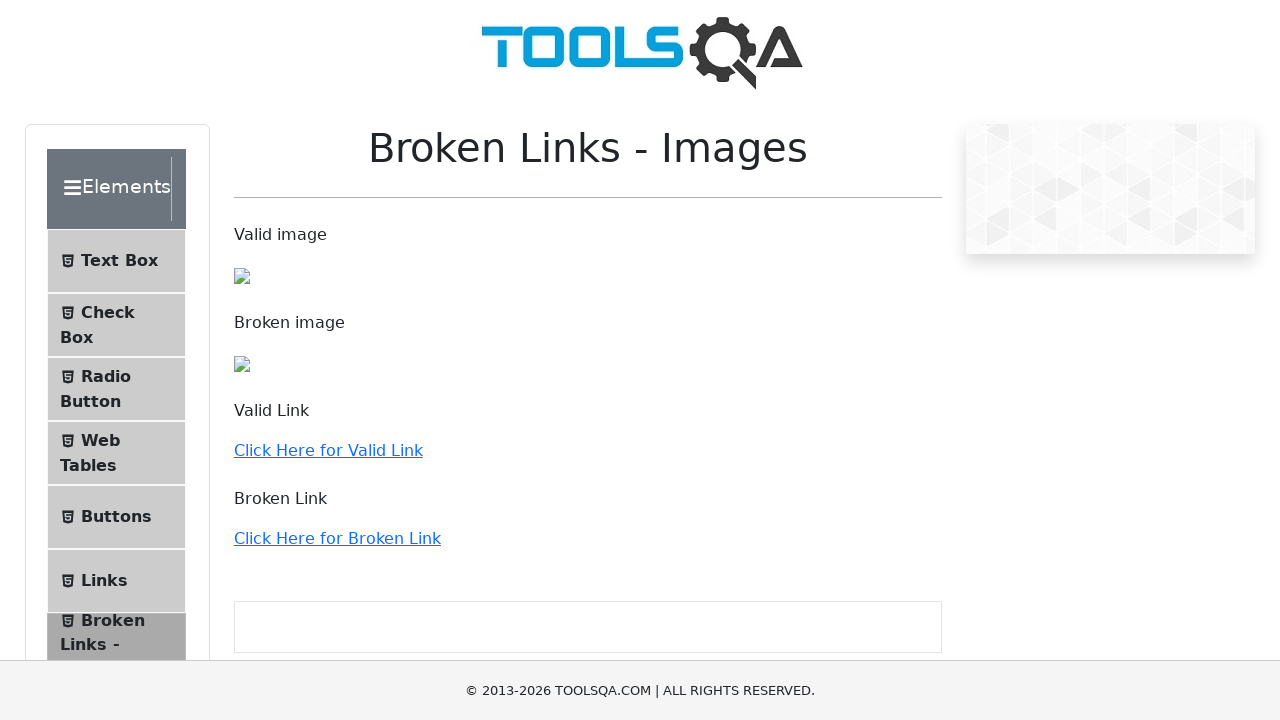

Found 36 links on the page
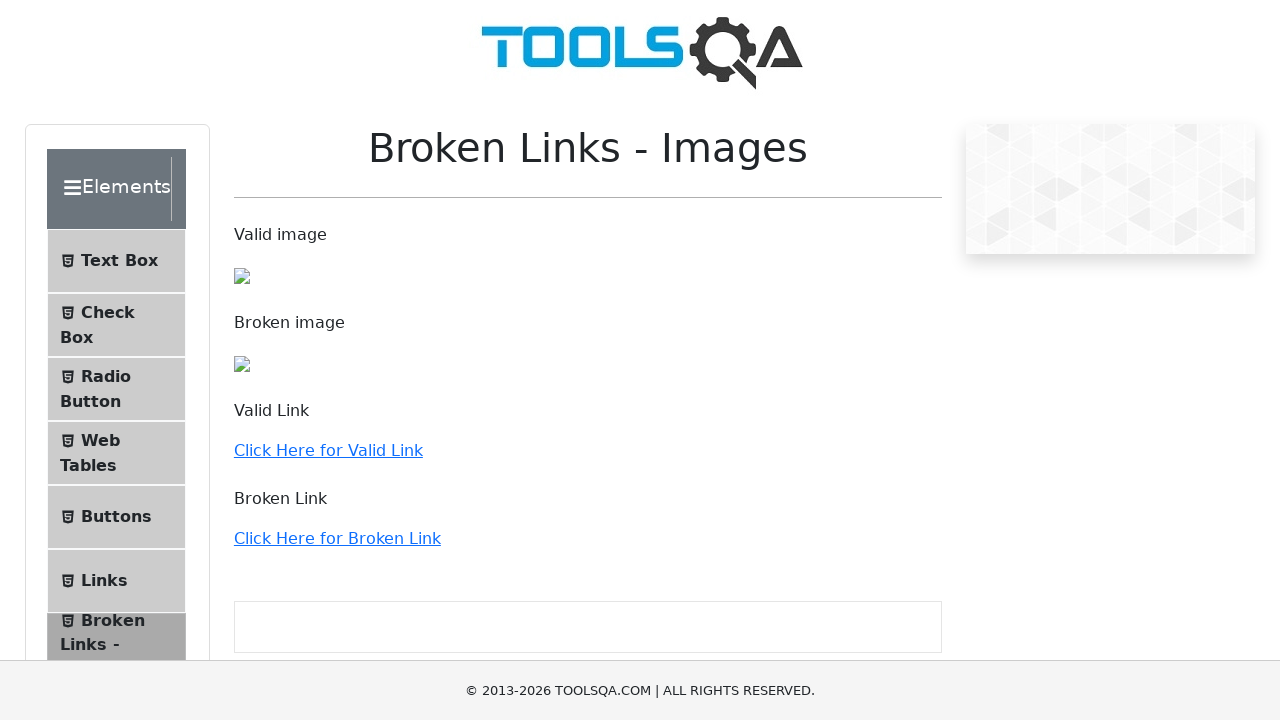

Verified that at least one link exists on the page
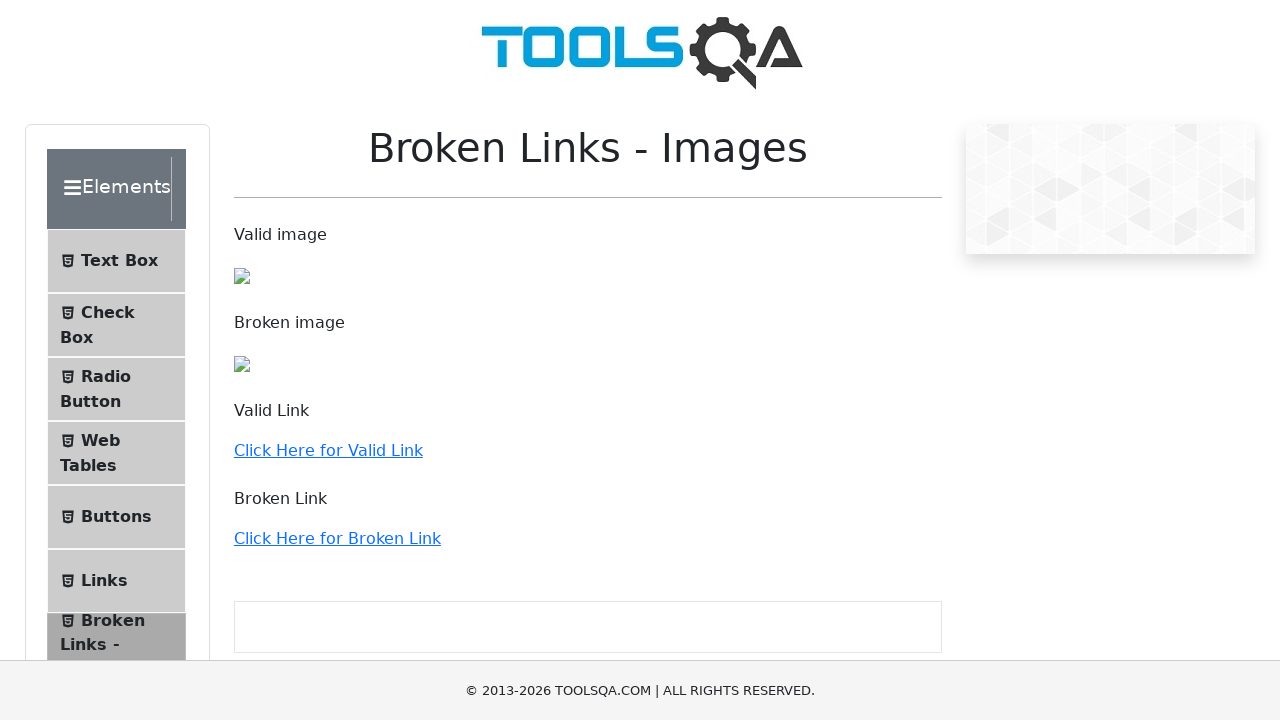

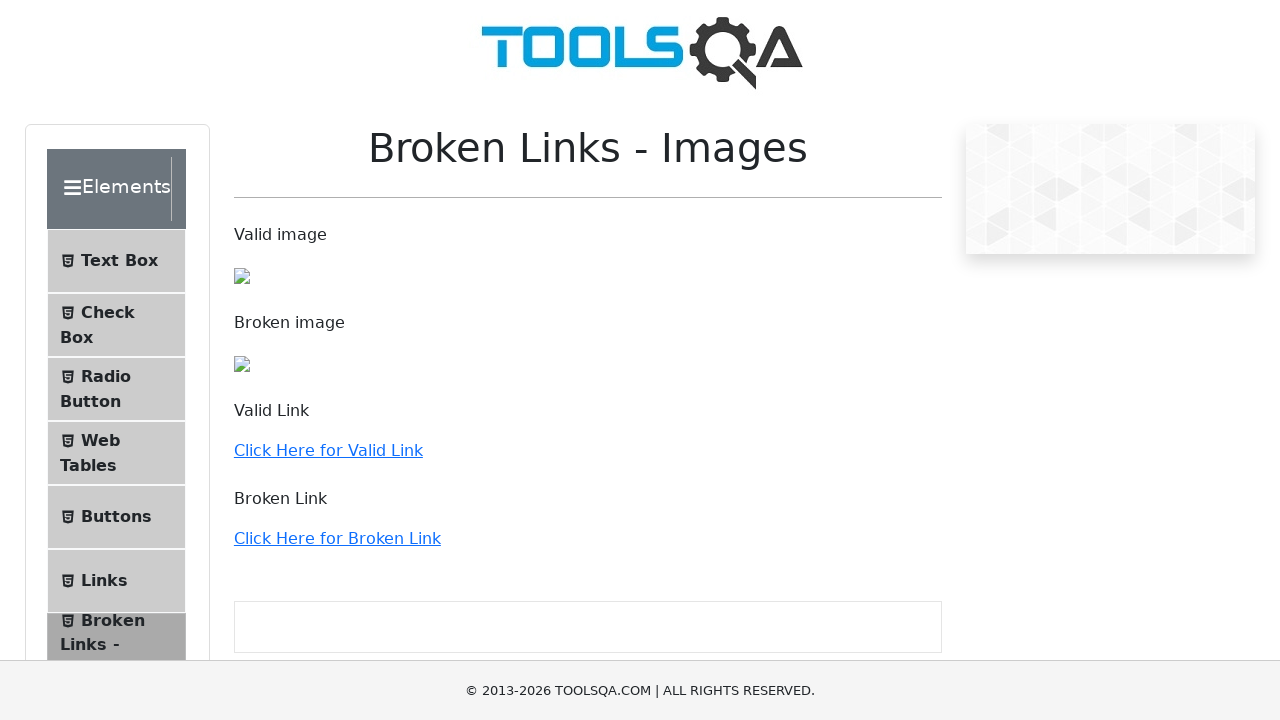